Navigates to OpenCart demo site and interacts with product links

Starting URL: https://naveenautomationlabs.com/opencart/

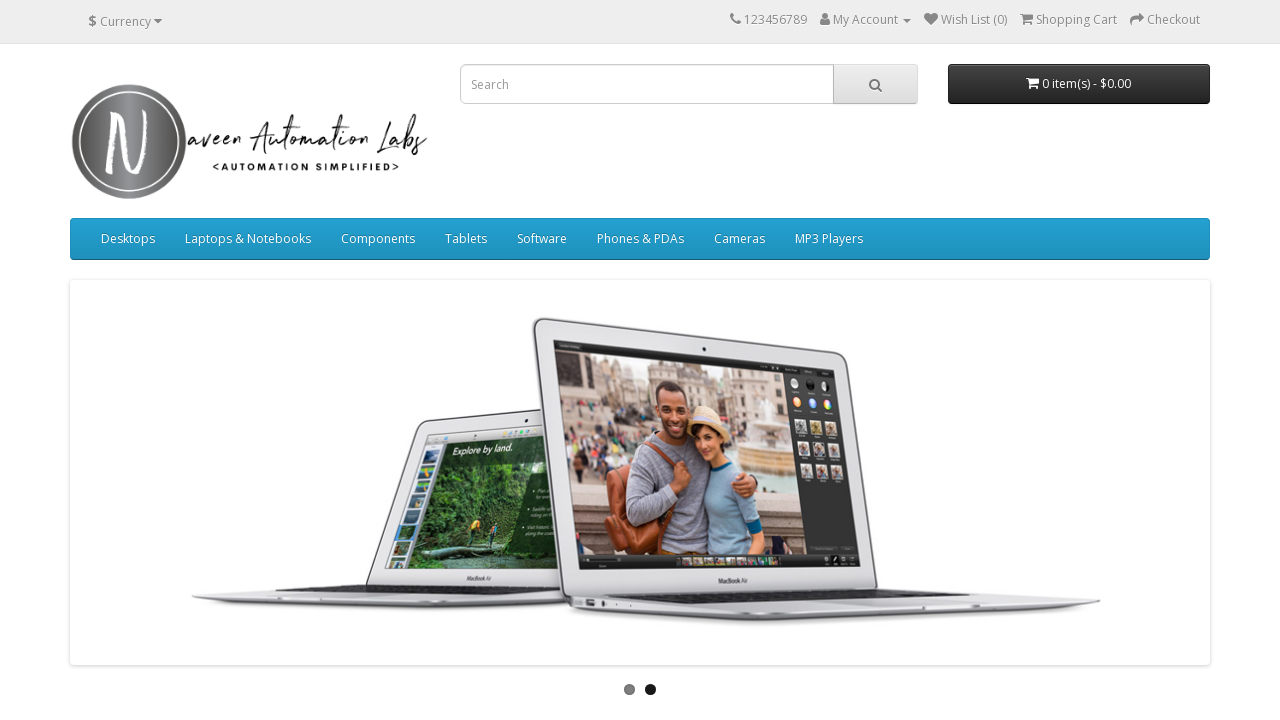

Clicked on MacBook product link with 10 second timeout at (126, 360) on text=MacBook
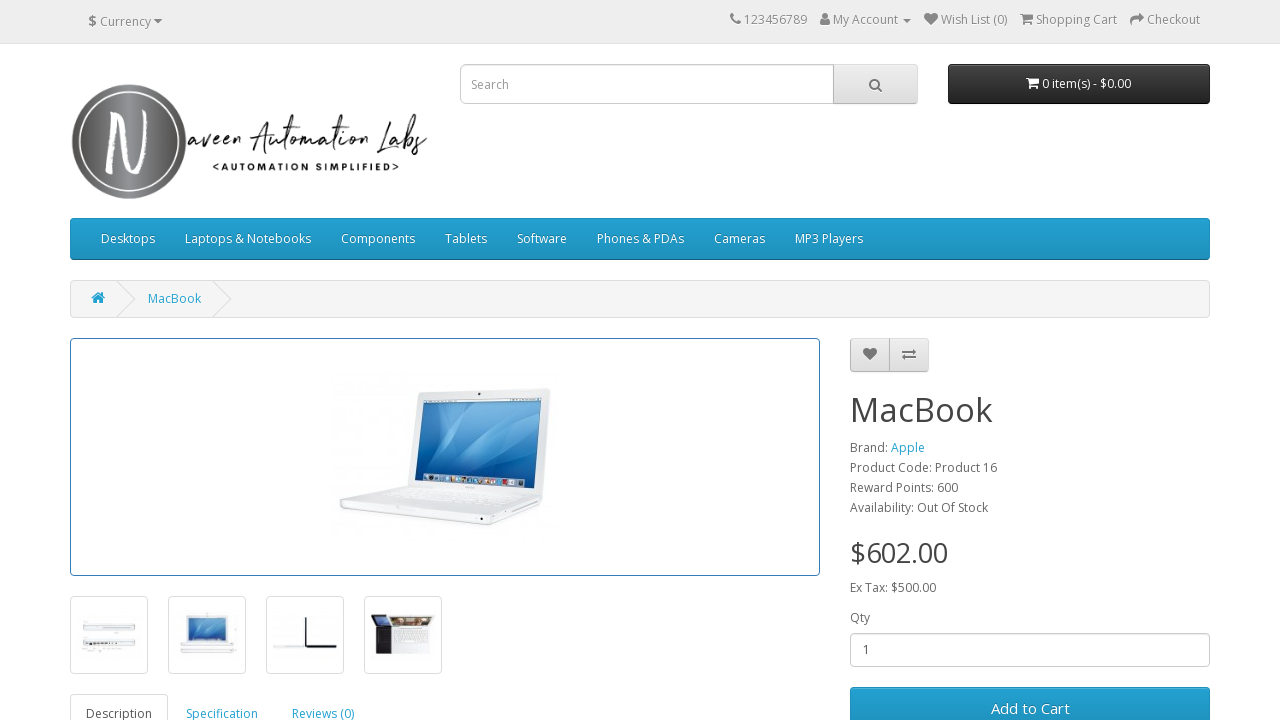

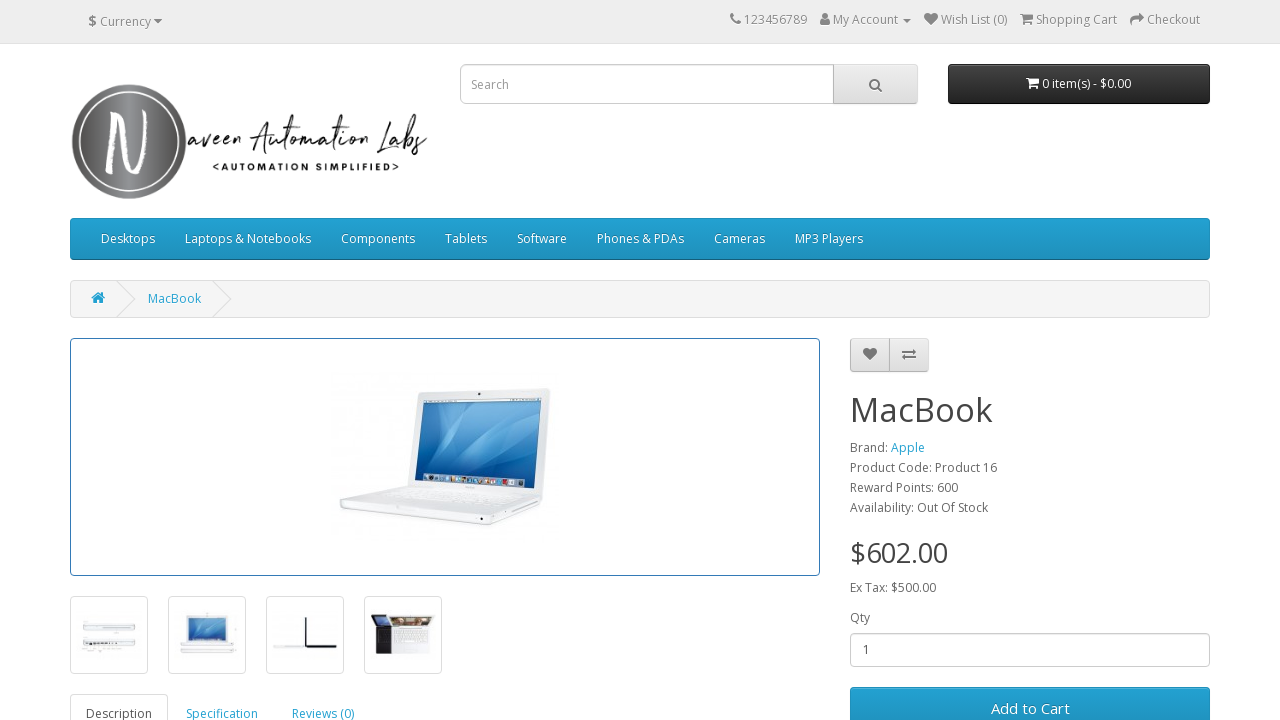